Selects a radio button option and verifies the success message is displayed

Starting URL: https://demoqa.com/radio-button

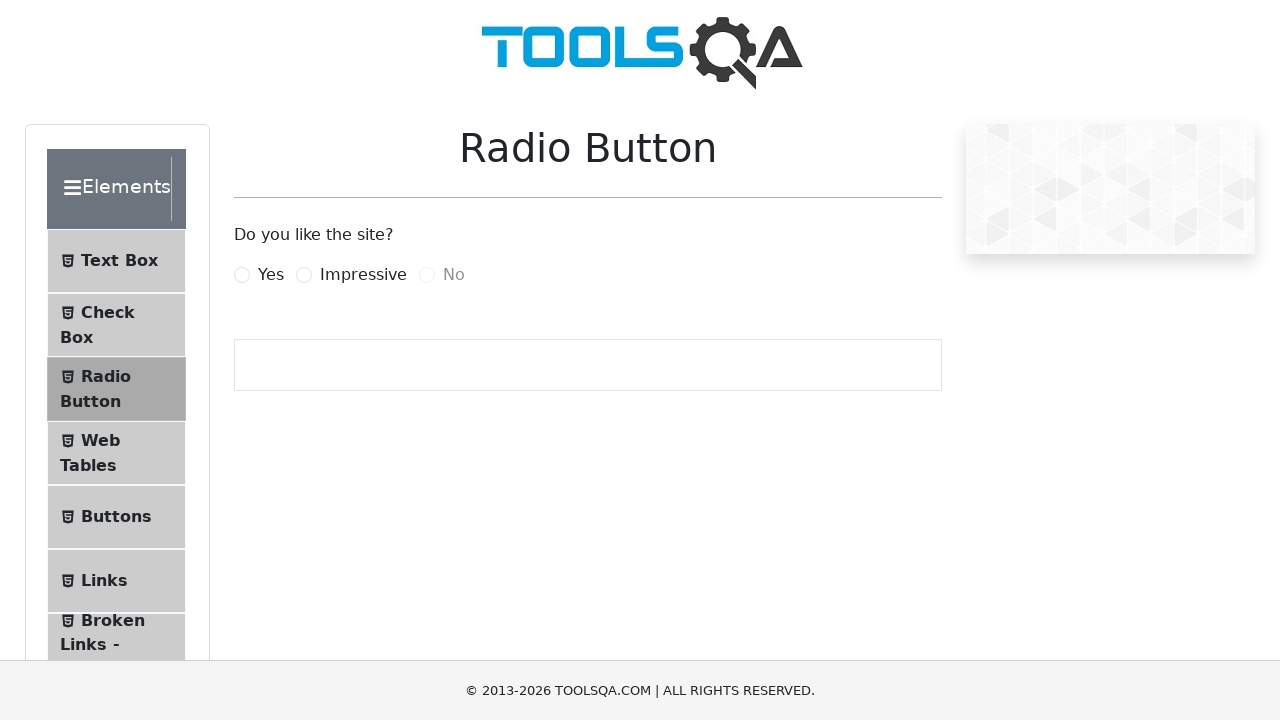

Navigated to radio button test page
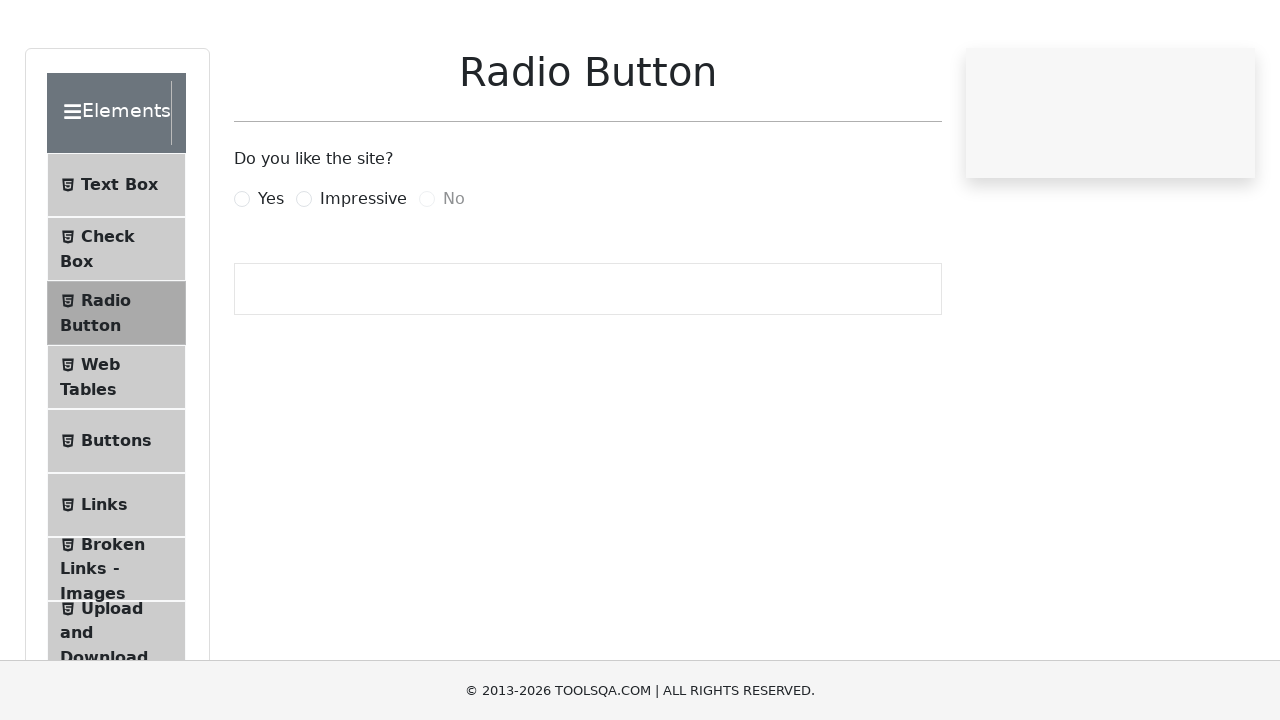

Clicked the 'Yes' radio button option at (271, 275) on label[for='yesRadio']
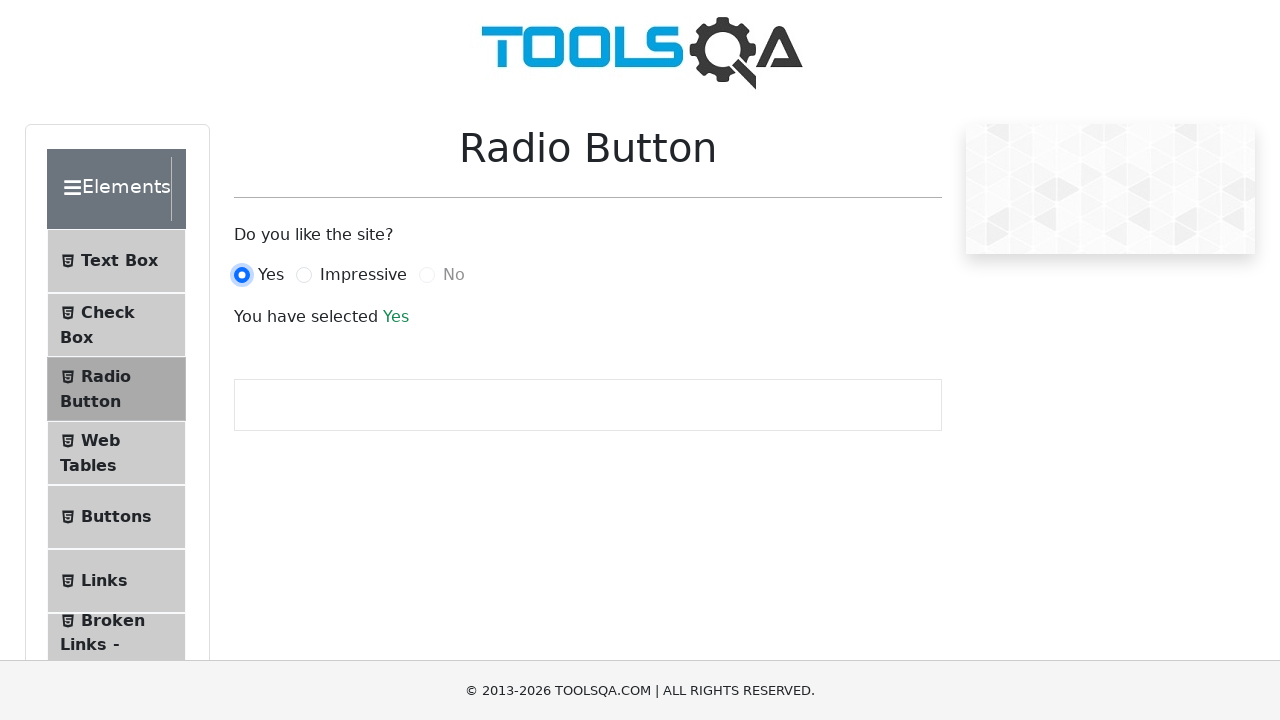

Success message appeared after selecting radio button
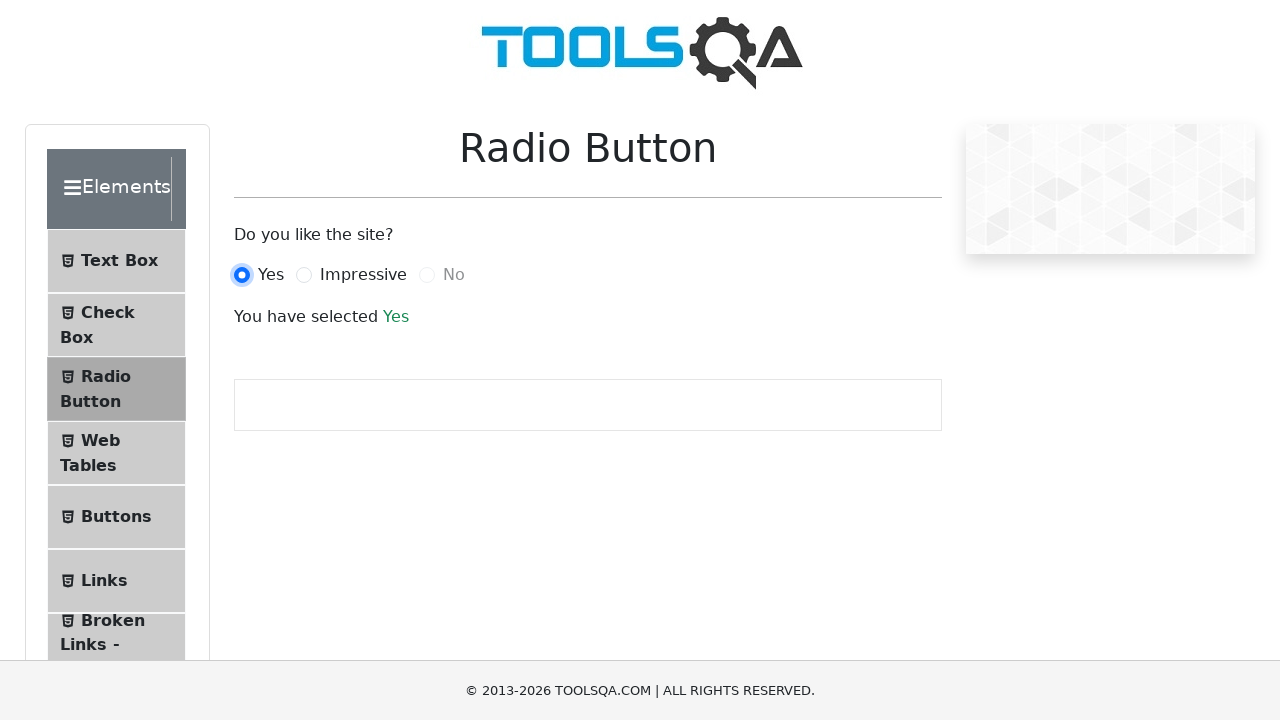

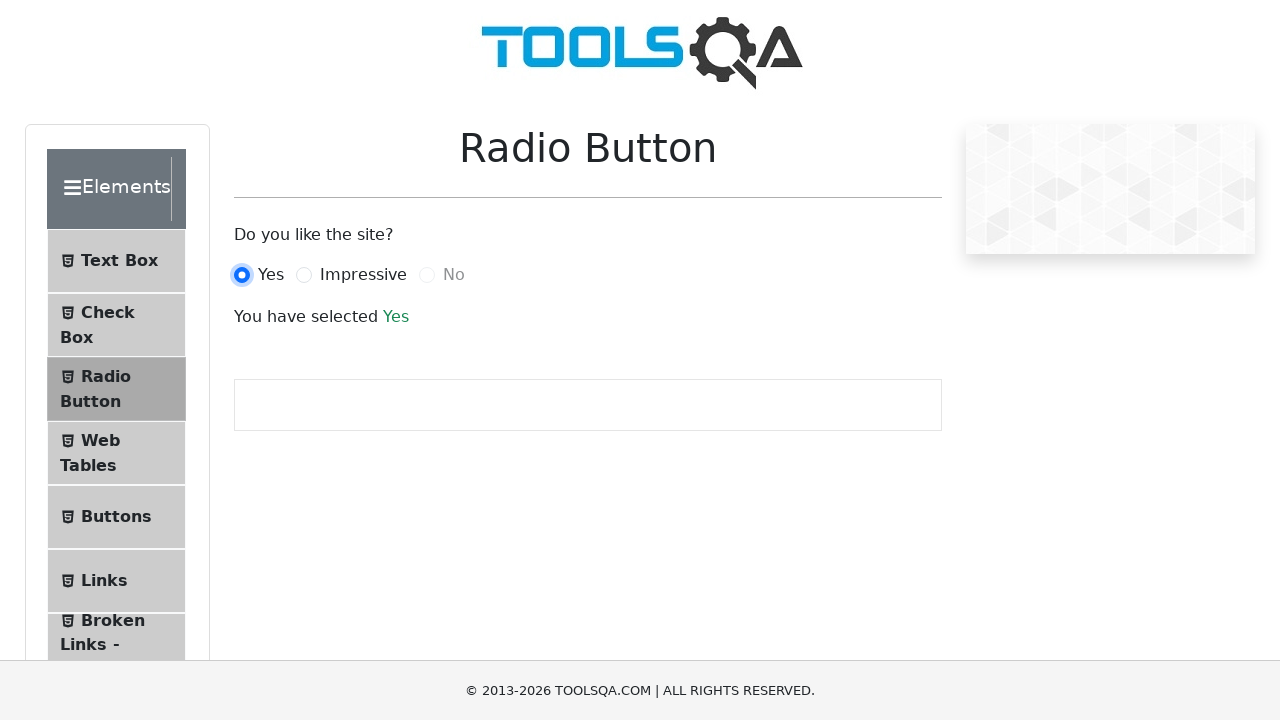